Navigates to the IIIT Sonepat website and verifies the page loads by checking the title is present

Starting URL: http://www.iiitsonepat.ac.in

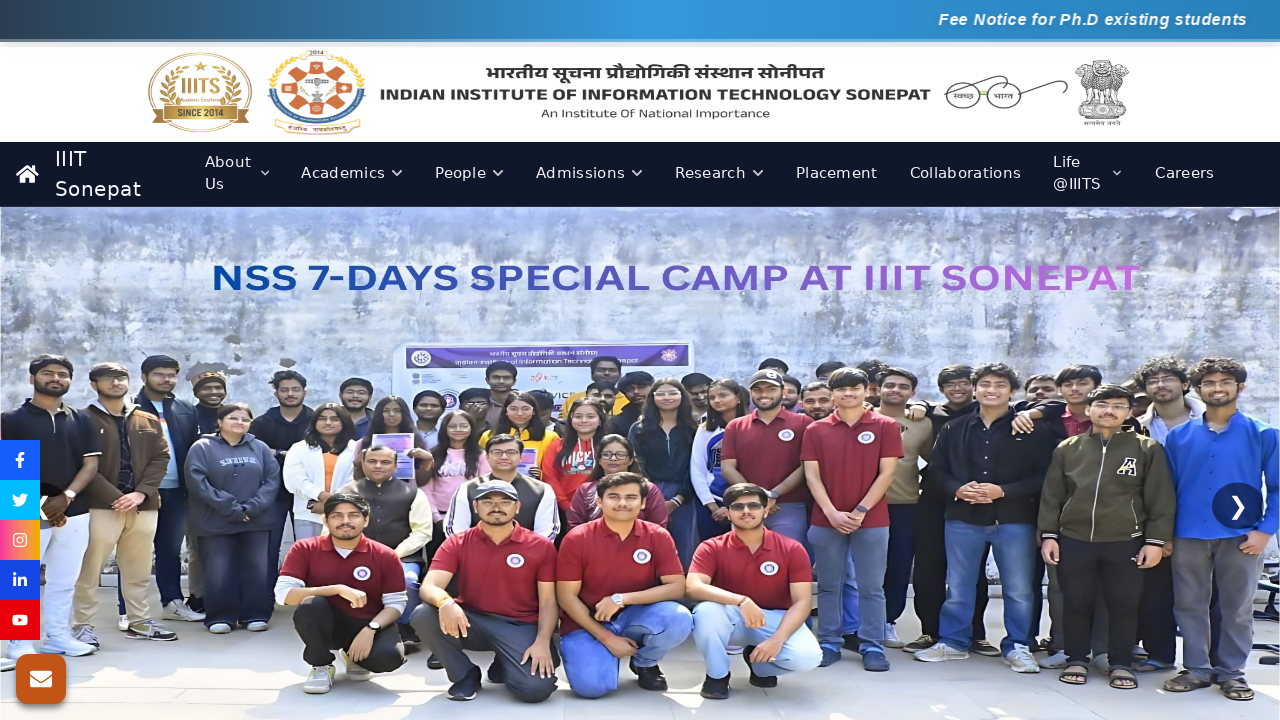

Waited for page to reach domcontentloaded state
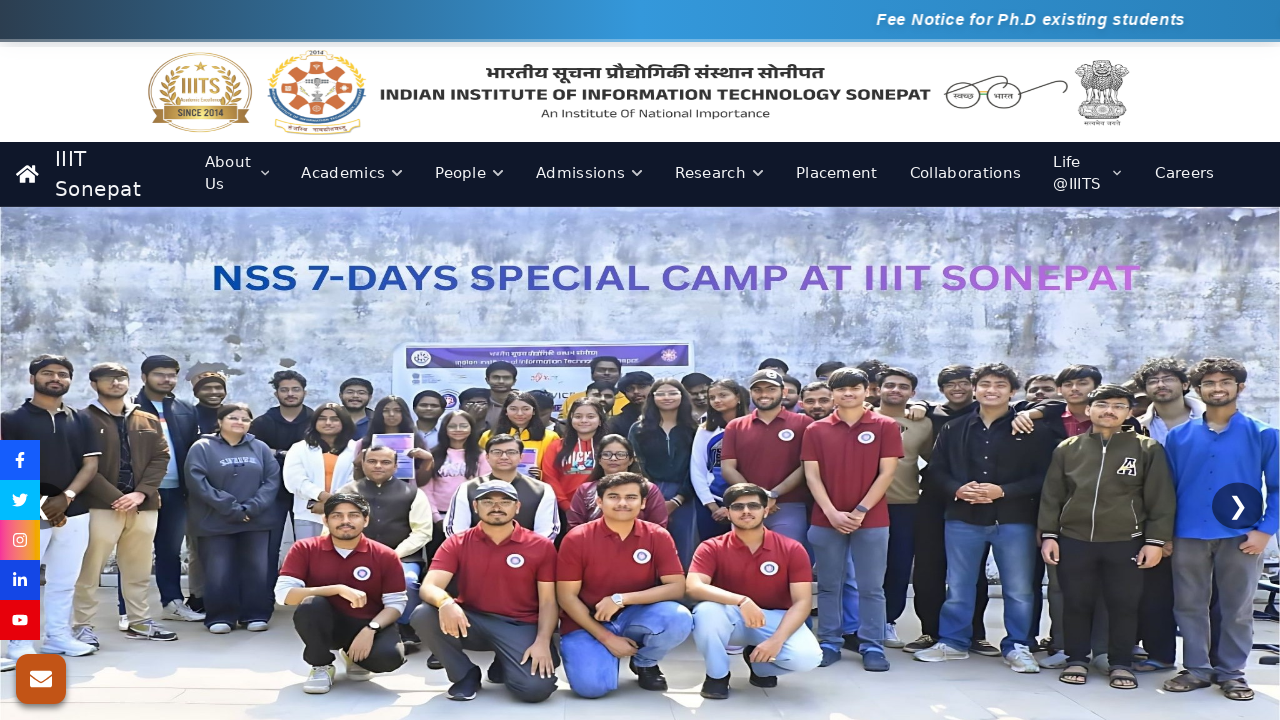

Retrieved page title: 'IIIT Sonepat'
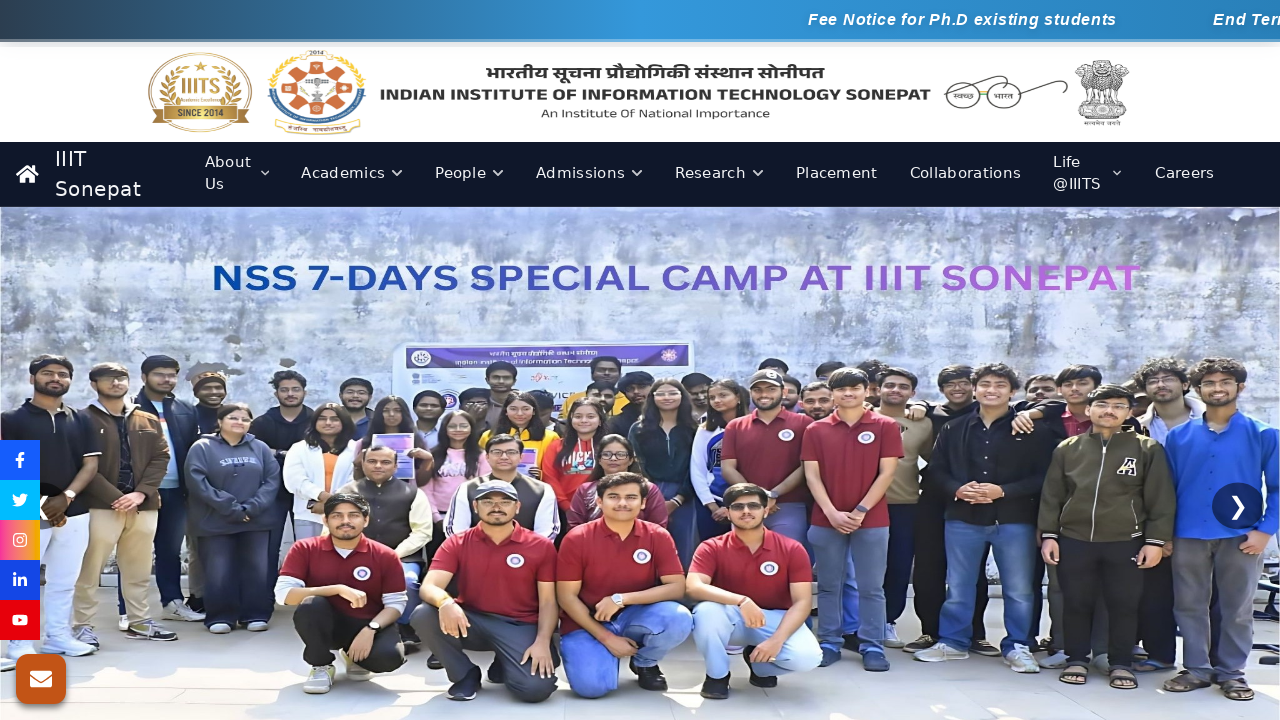

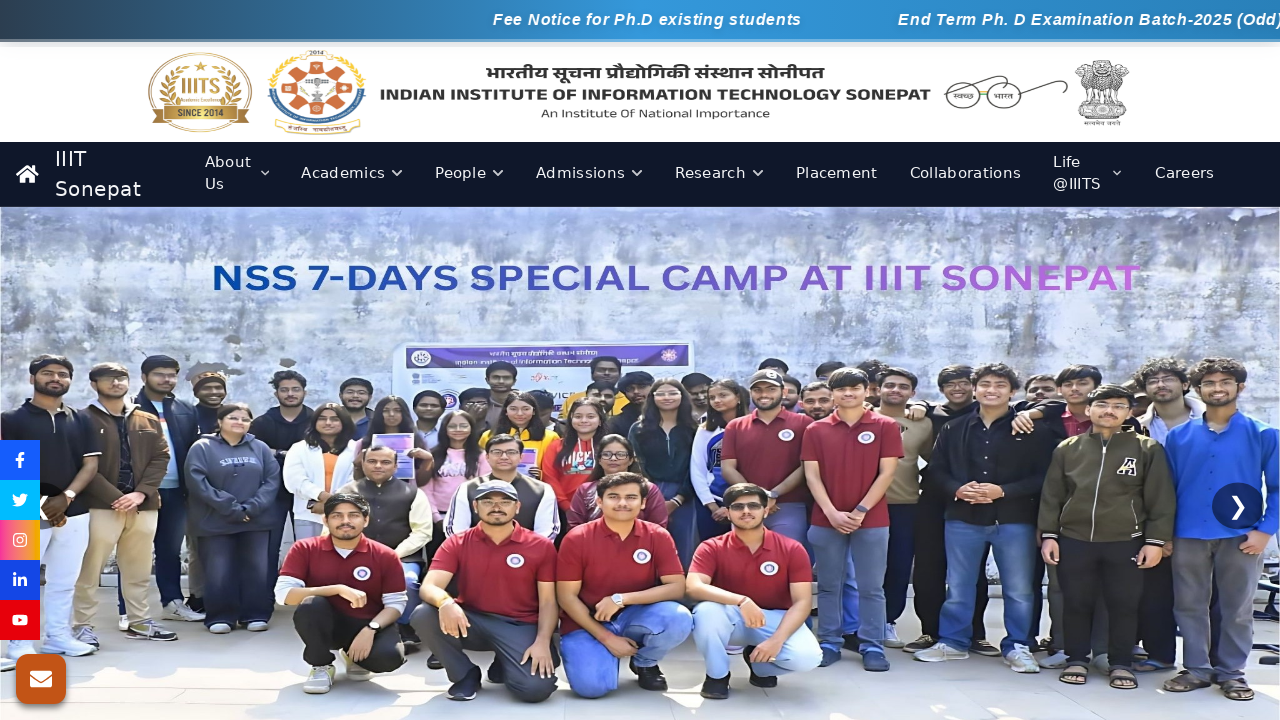